Tests failed login scenario on SauceDemo by entering invalid username credentials and verifying error message appears

Starting URL: https://www.saucedemo.com/

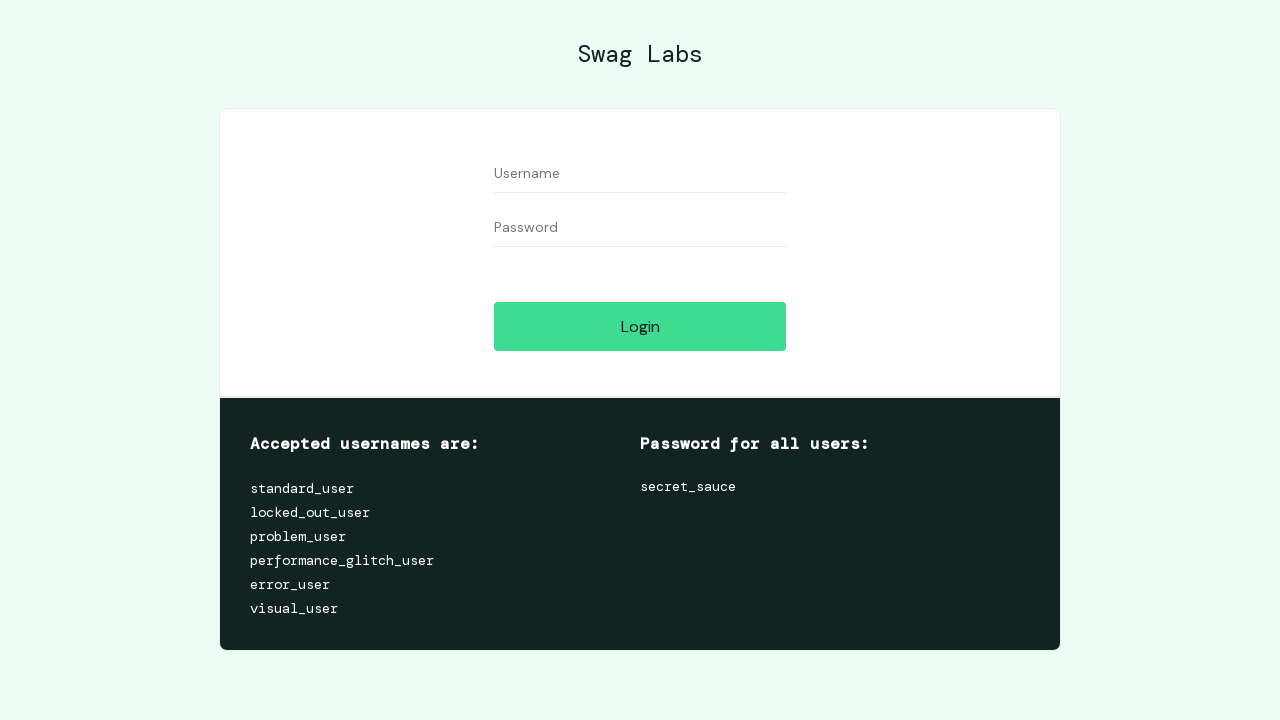

Waited for login form to be visible
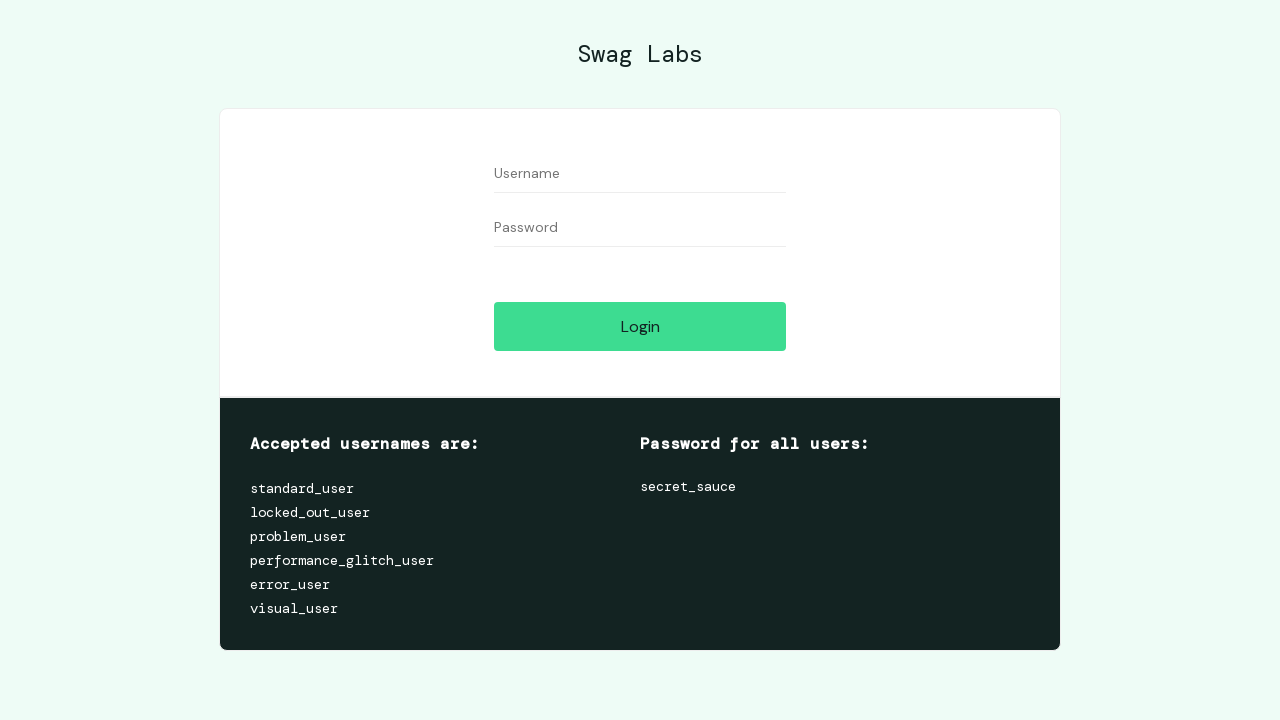

Entered invalid username 'abcde' on #user-name
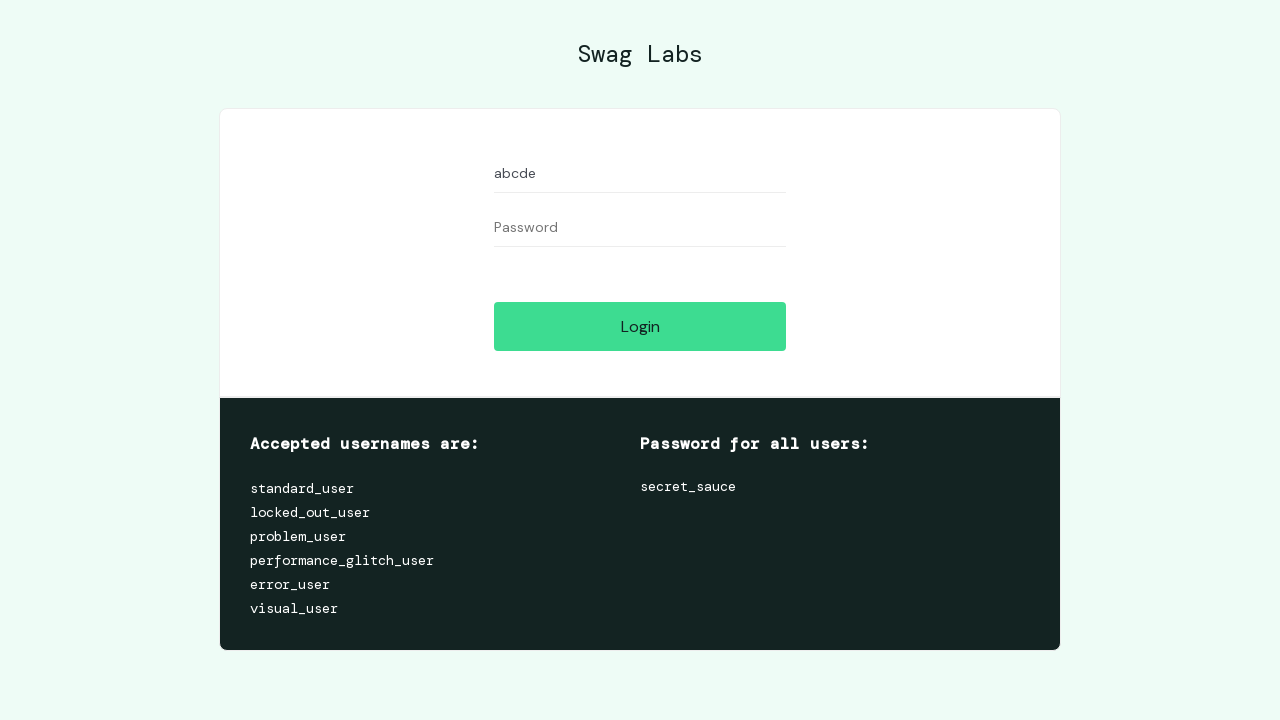

Entered password 'secret_sauce' on #password
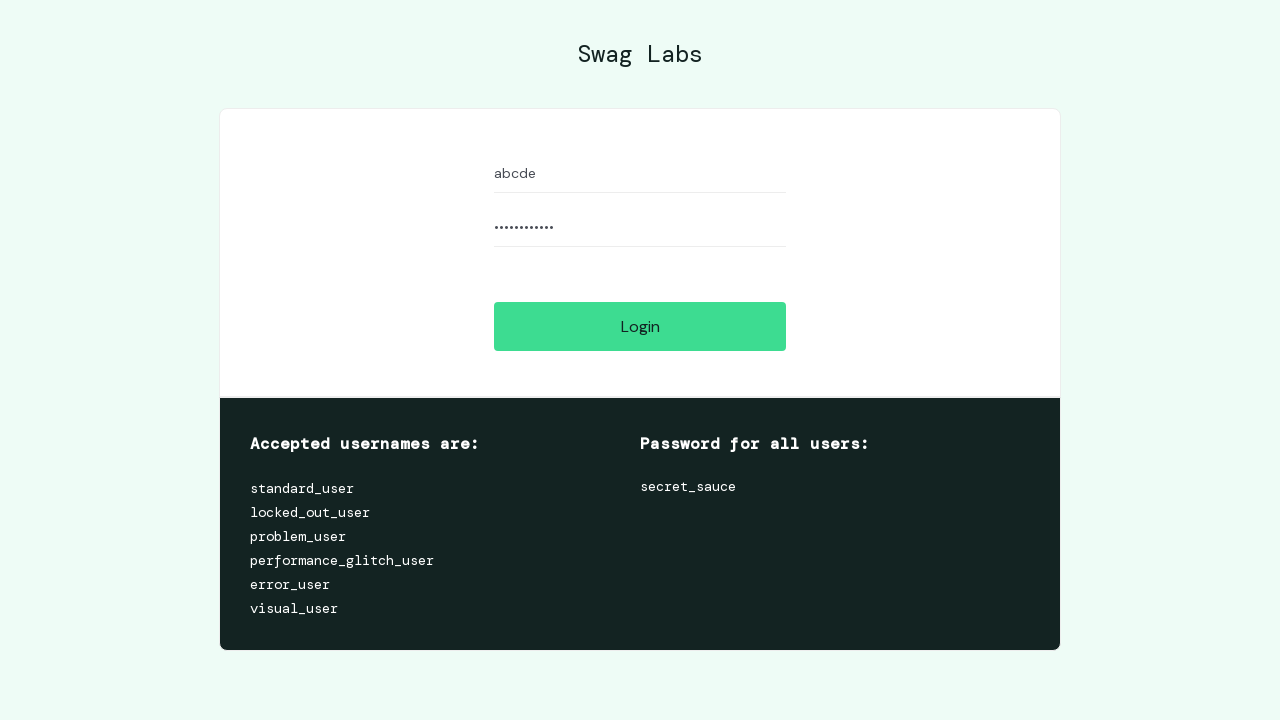

Clicked login button at (640, 326) on #login-button
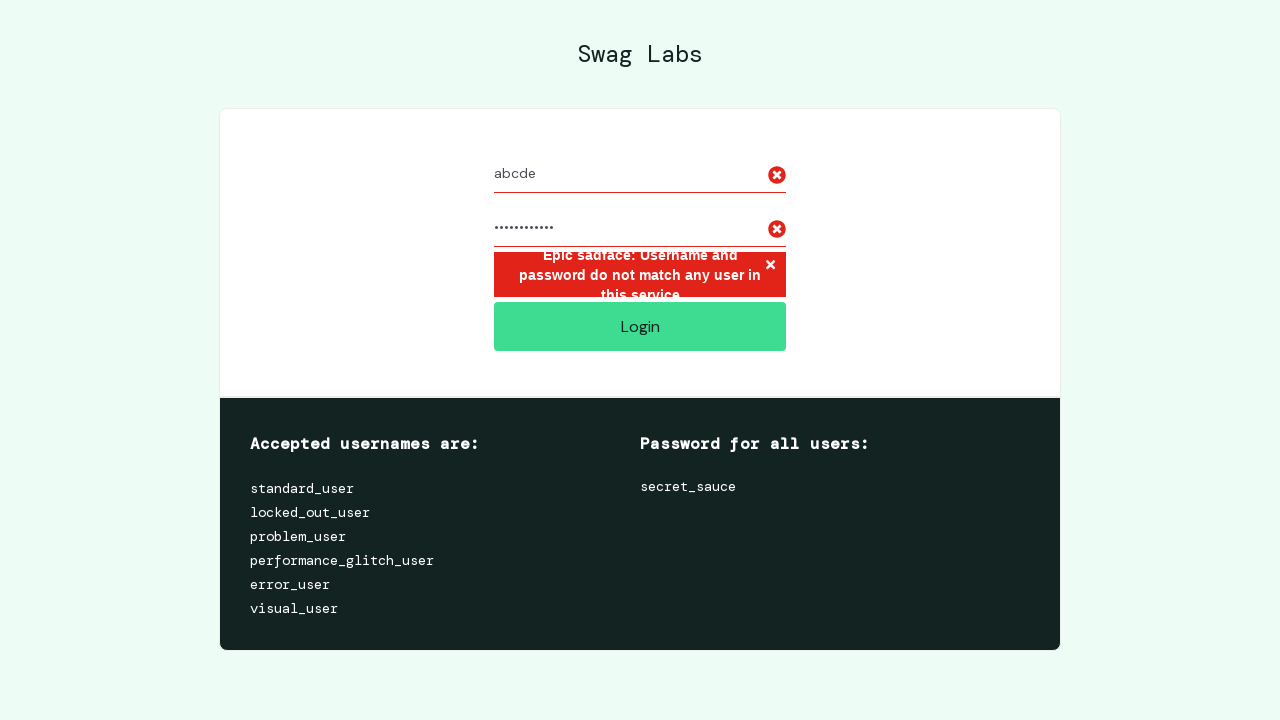

Error message appeared on screen
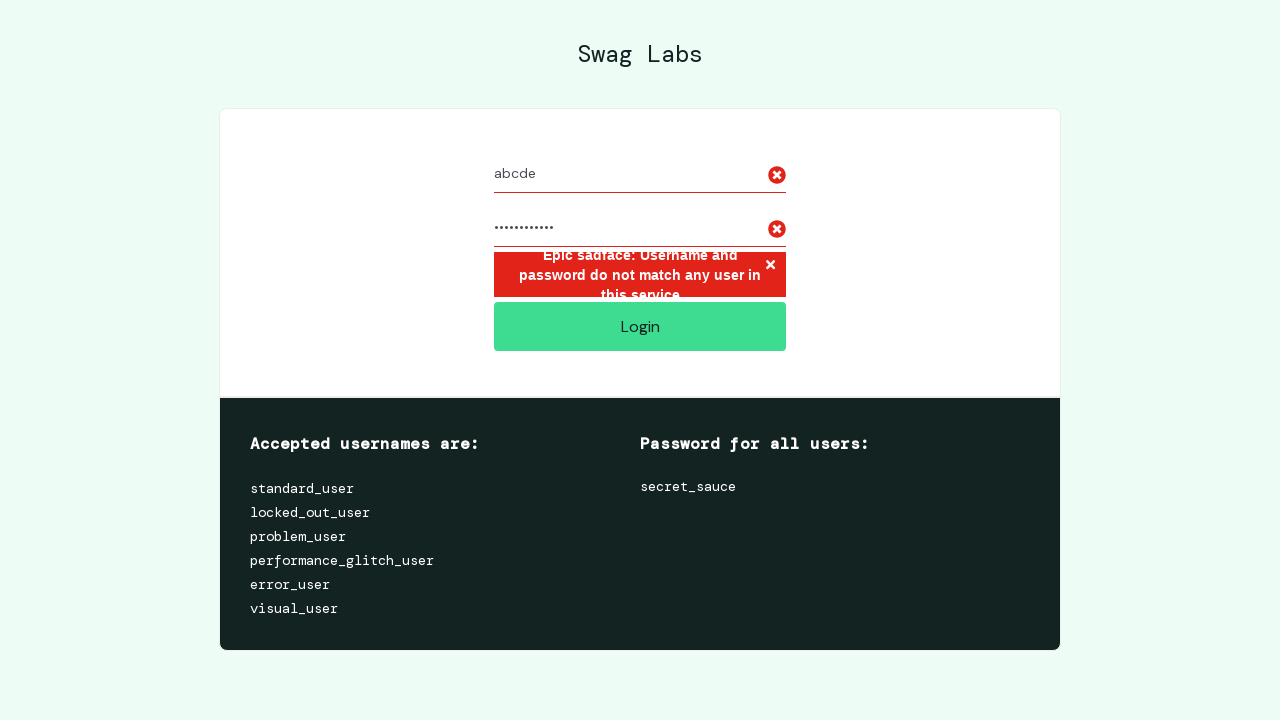

Verified error message is visible
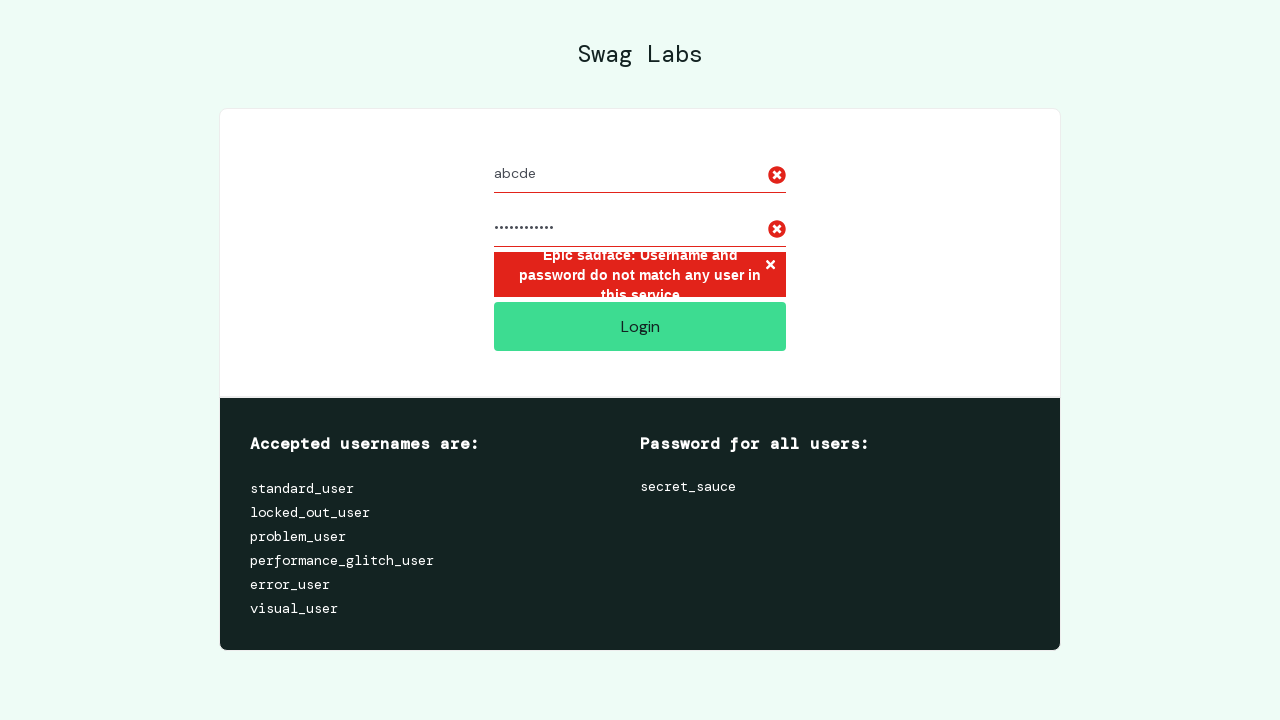

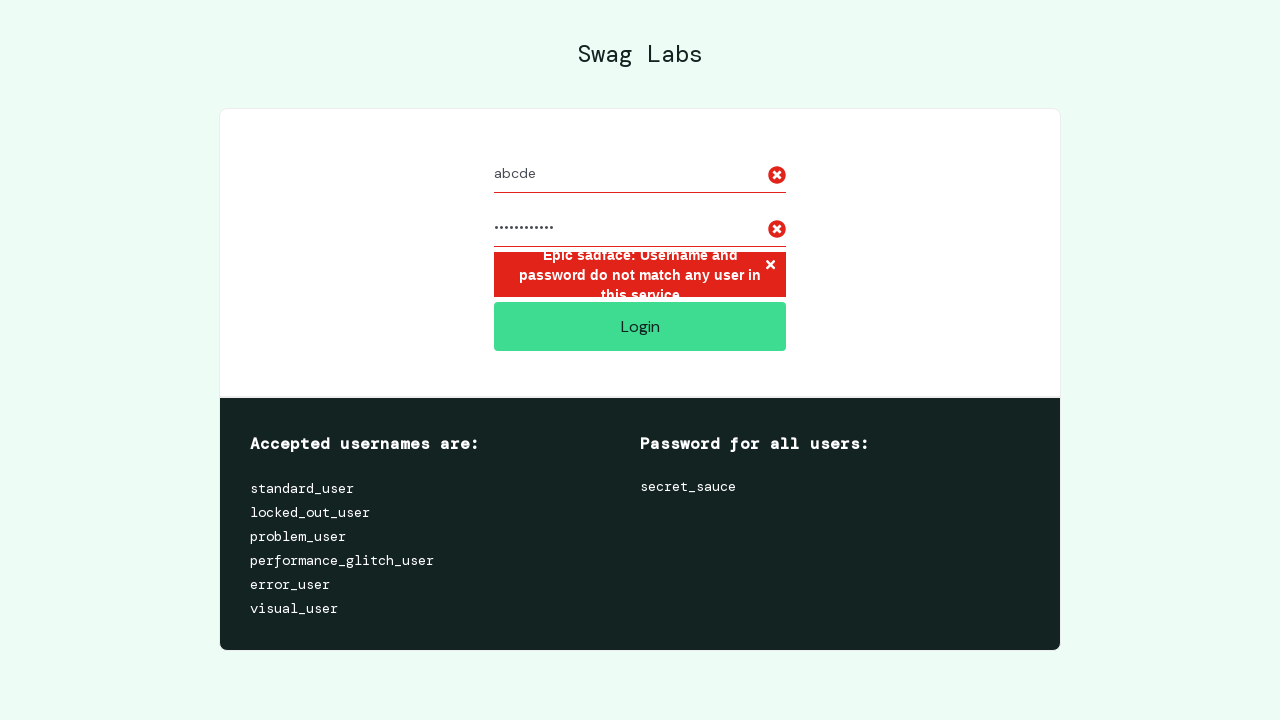